Tests drag and drop functionality by dragging an element to a drop target on jQuery UI demo page

Starting URL: https://jqueryui.com/resources/demos/droppable/default.html

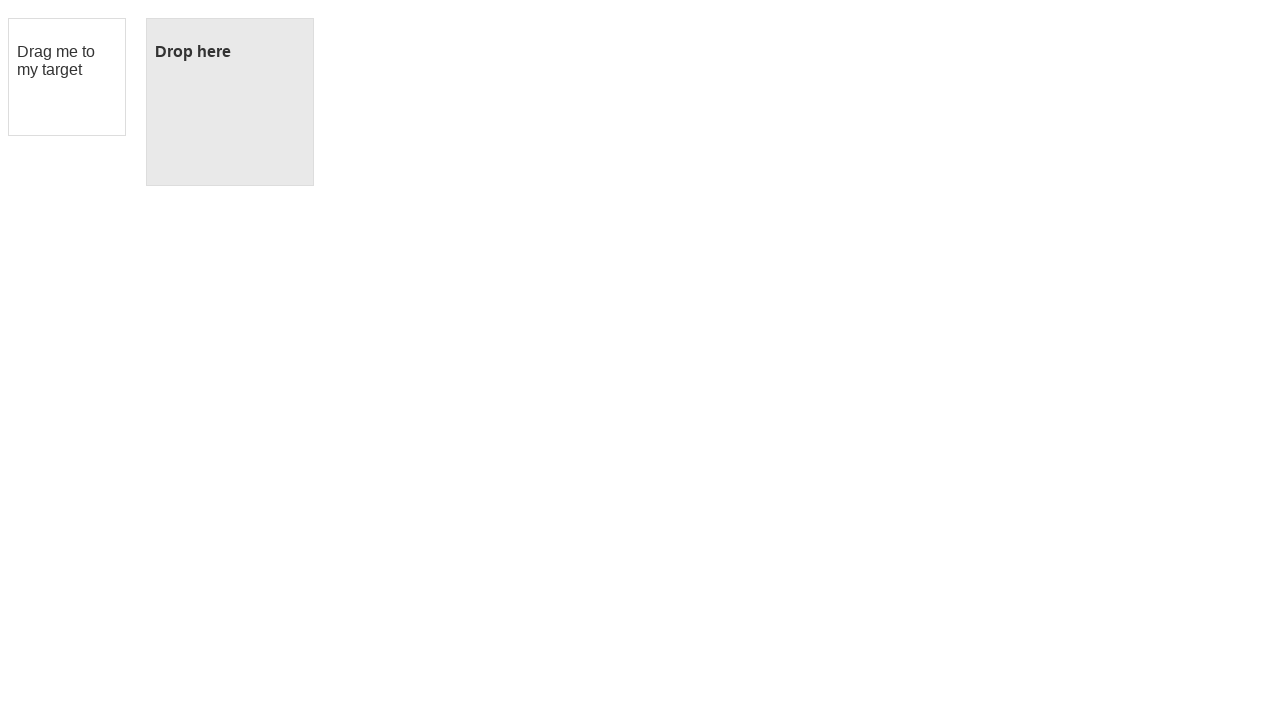

Located the draggable element 'Drag me to my target'
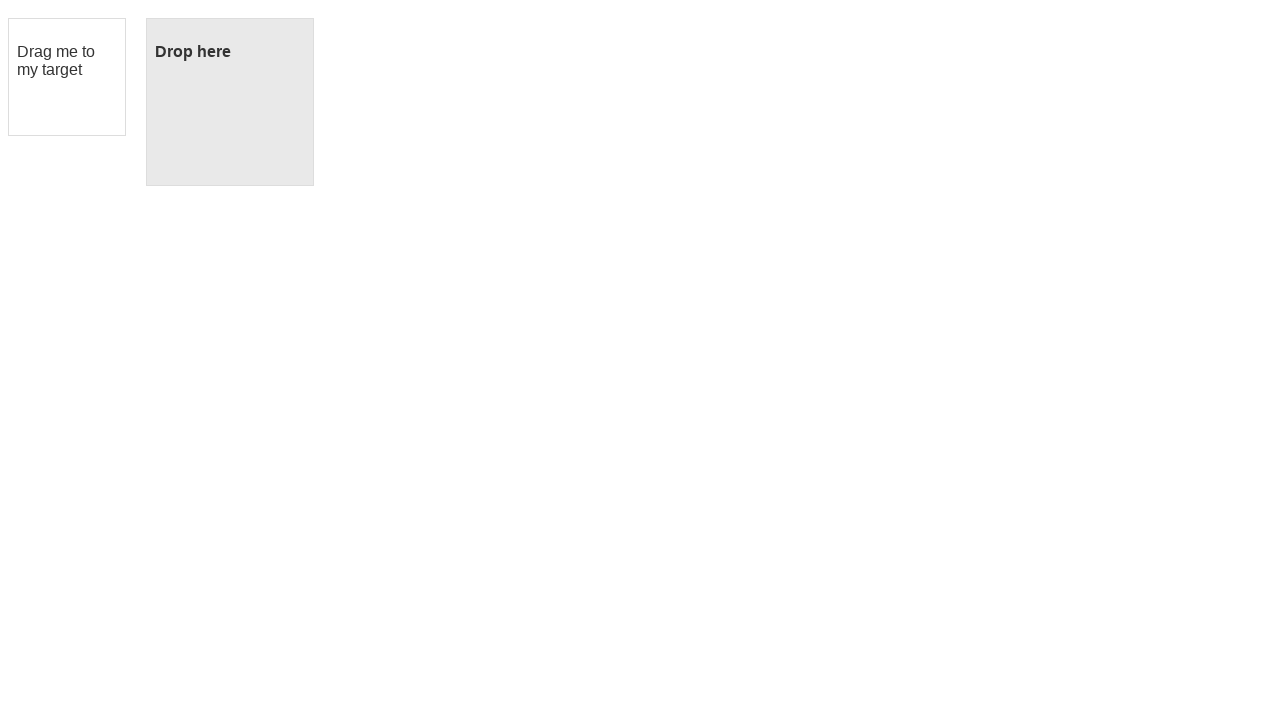

Located the droppable target element
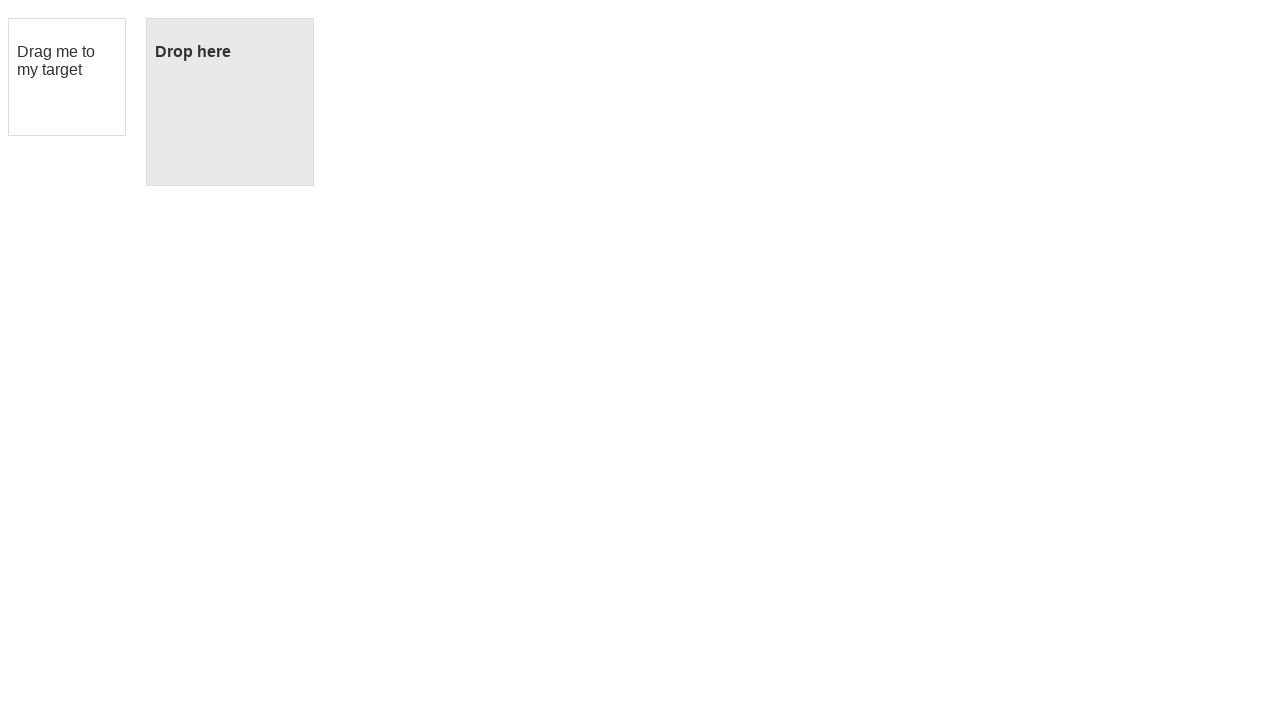

Dragged element to drop target at (230, 102)
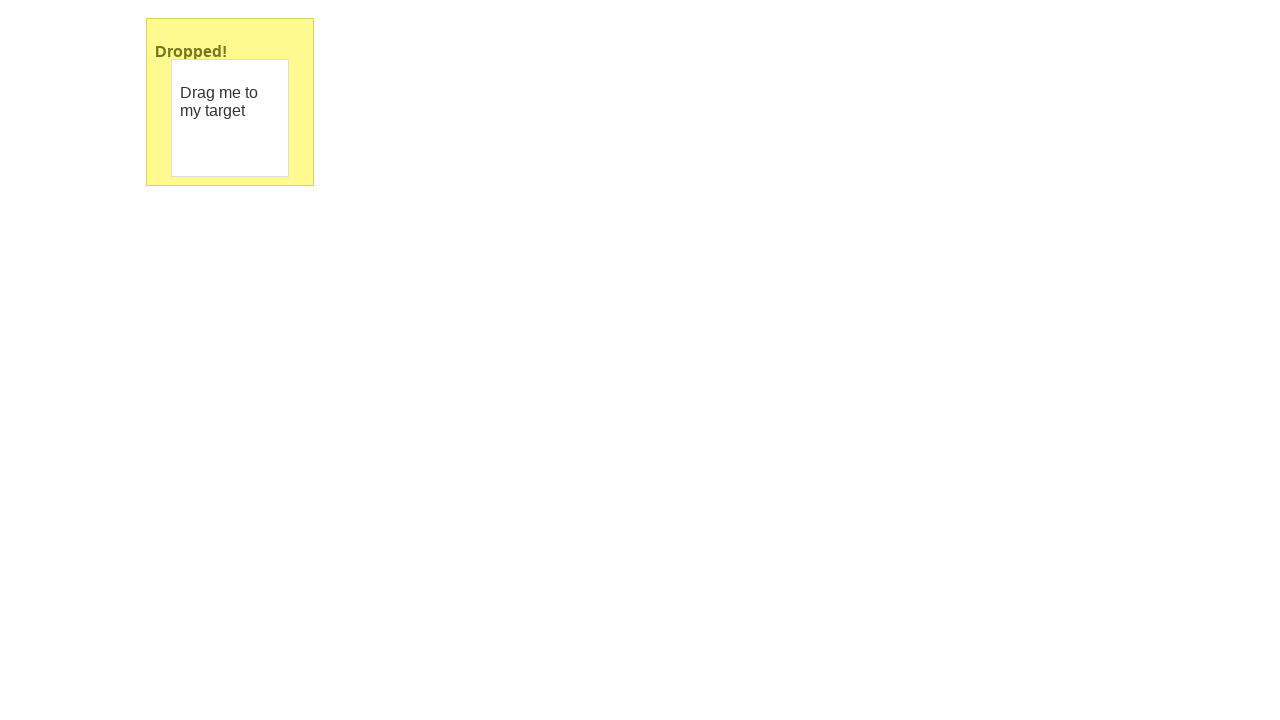

Verified drop was successful - droppable element now has ui-state-highlight class
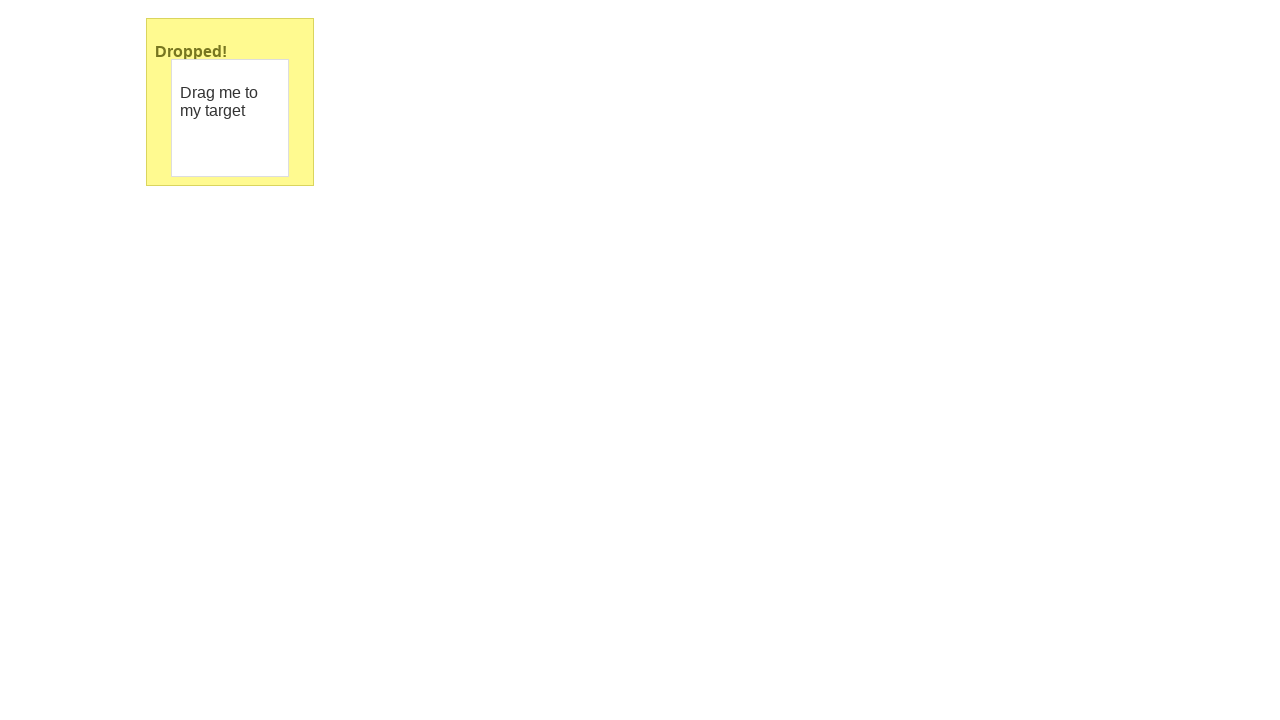

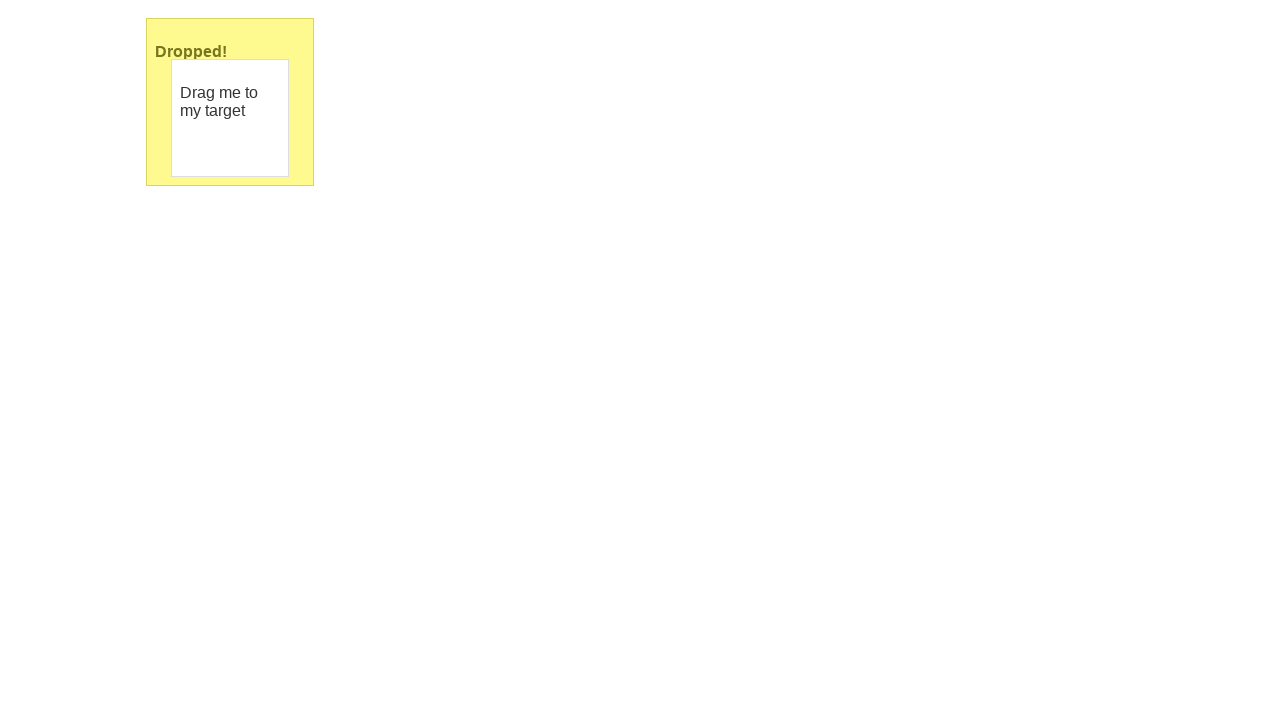